Tests autocomplete field functionality by typing a partial value, navigating through suggestions using arrow keys, and verifying the selected value.

Starting URL: http://qaclickacademy.com/practice.php

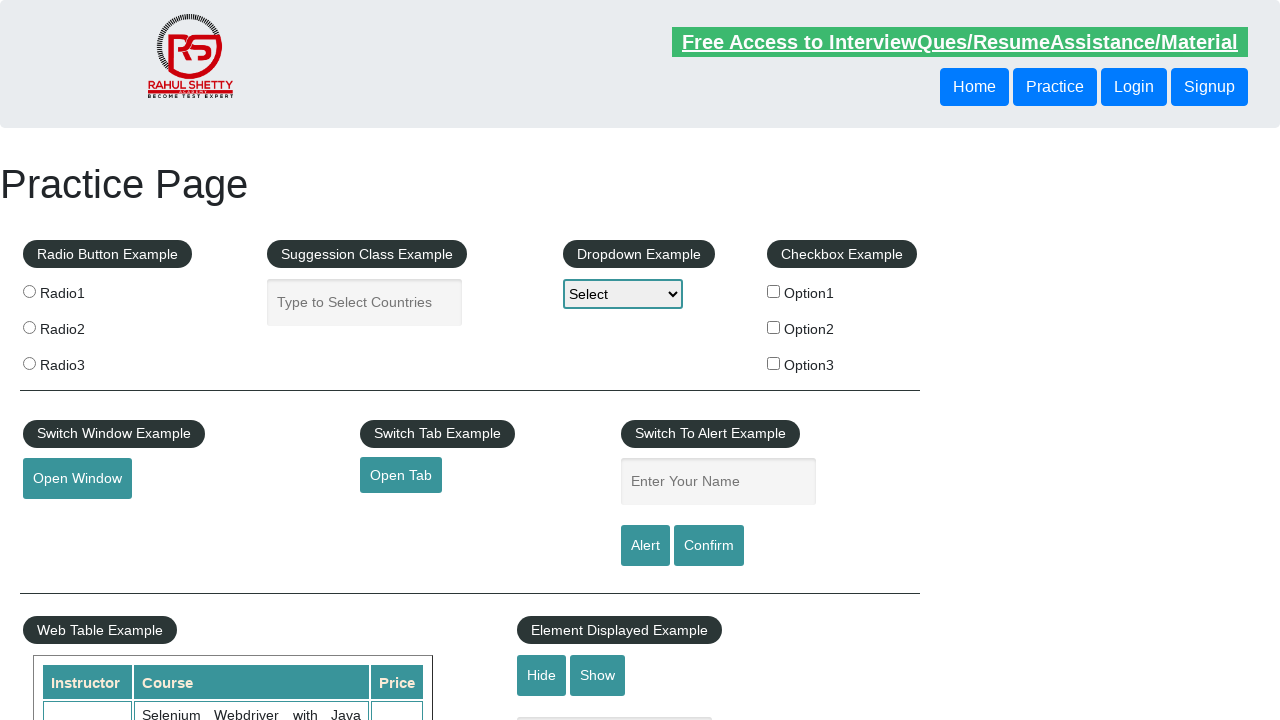

Filled autocomplete field with partial value 'ind' on #autocomplete
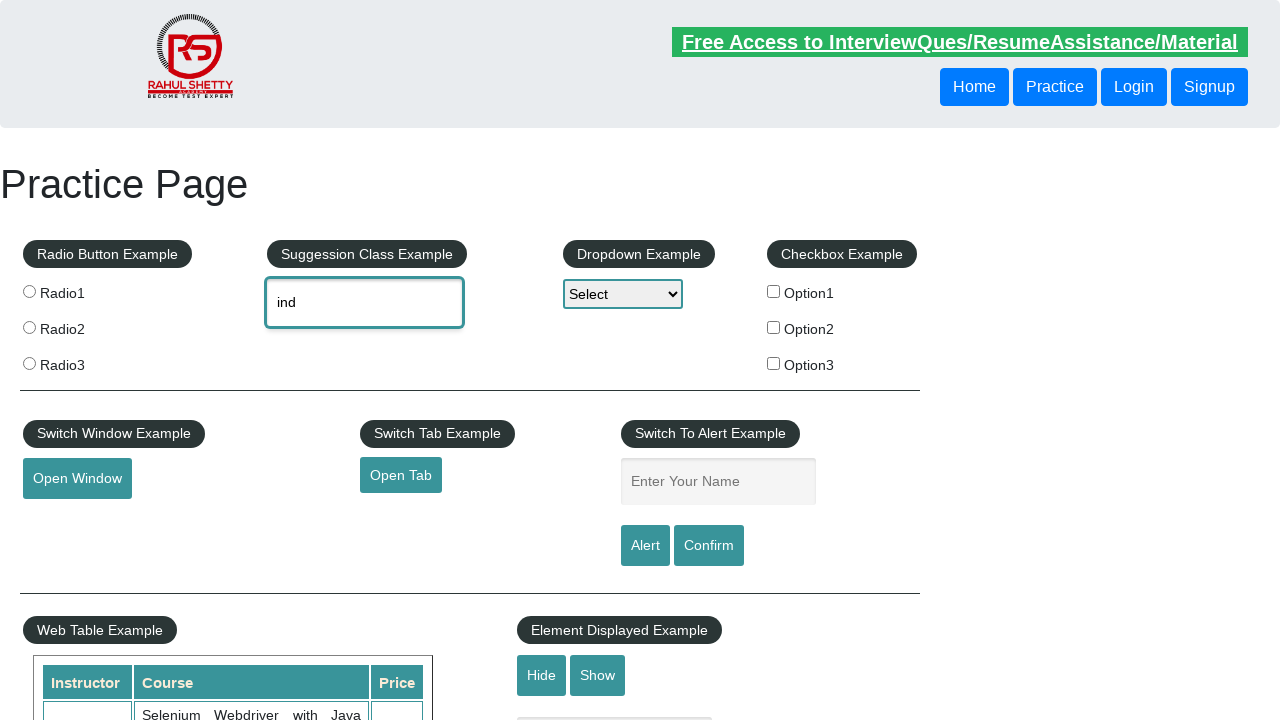

Waited for autocomplete suggestions to appear
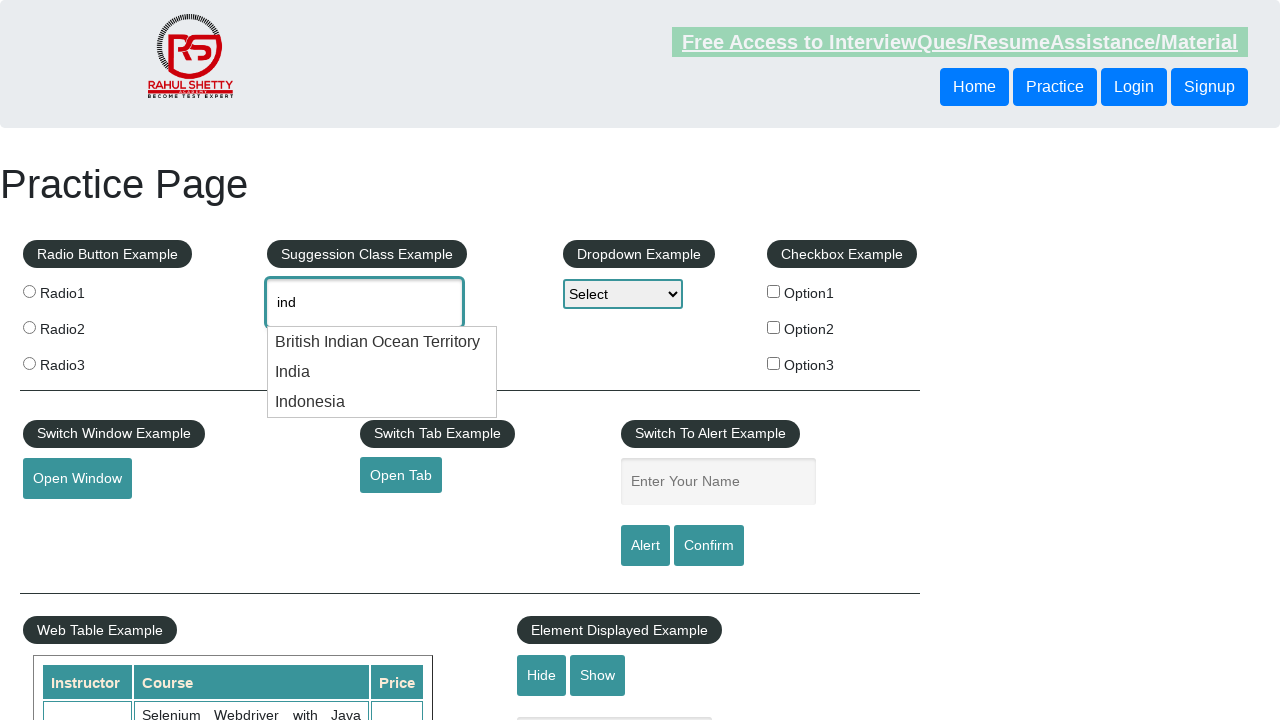

Pressed ArrowDown once to navigate autocomplete suggestions on #autocomplete
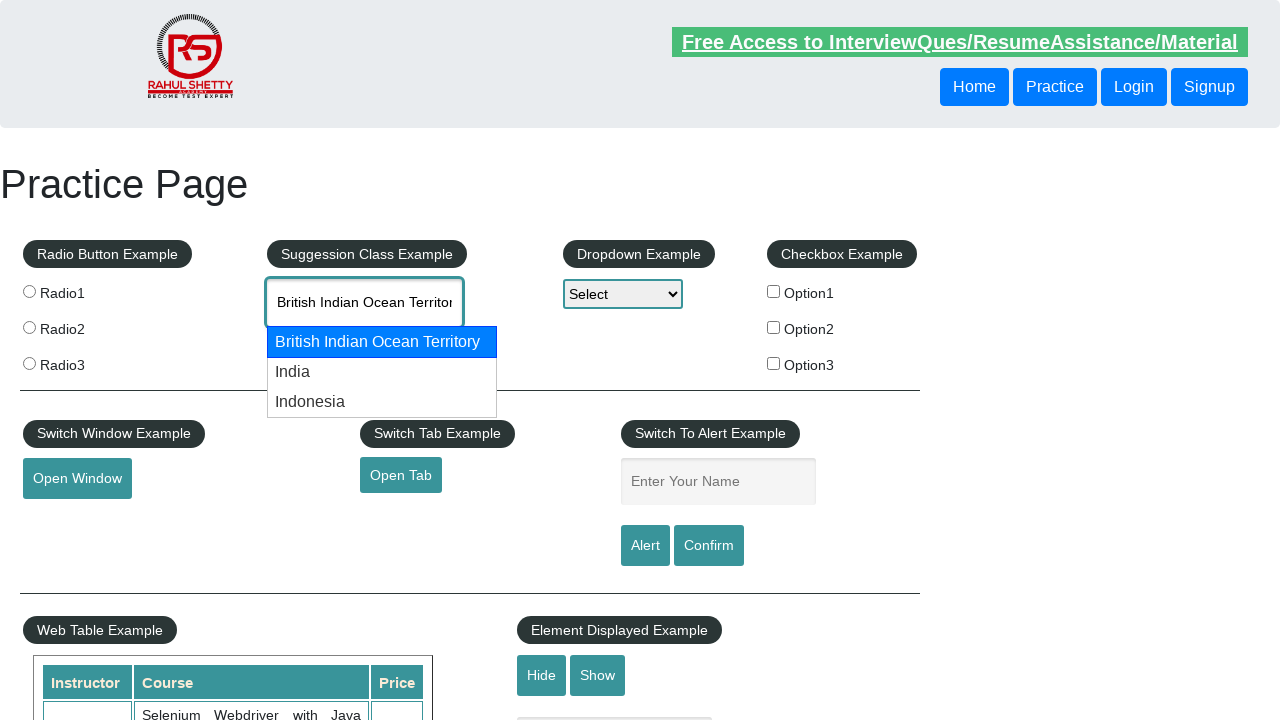

Pressed ArrowDown a second time to navigate to next suggestion on #autocomplete
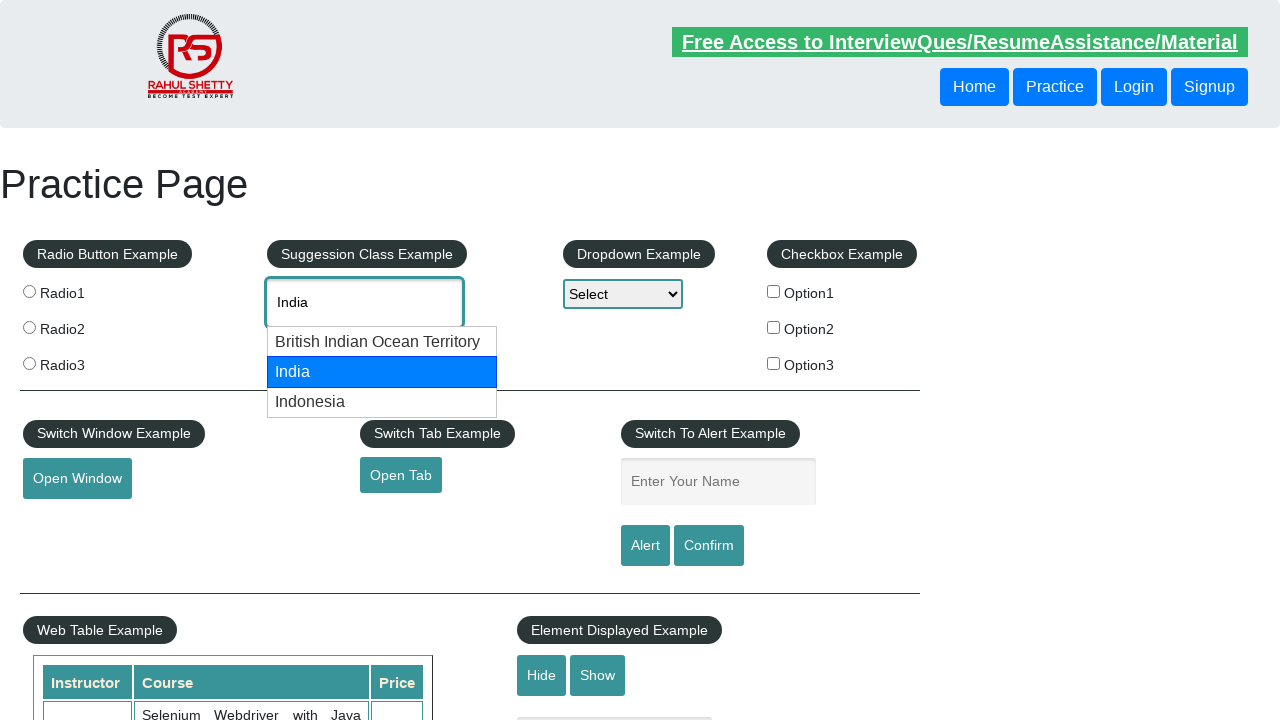

Retrieved autocomplete field value: 'None'
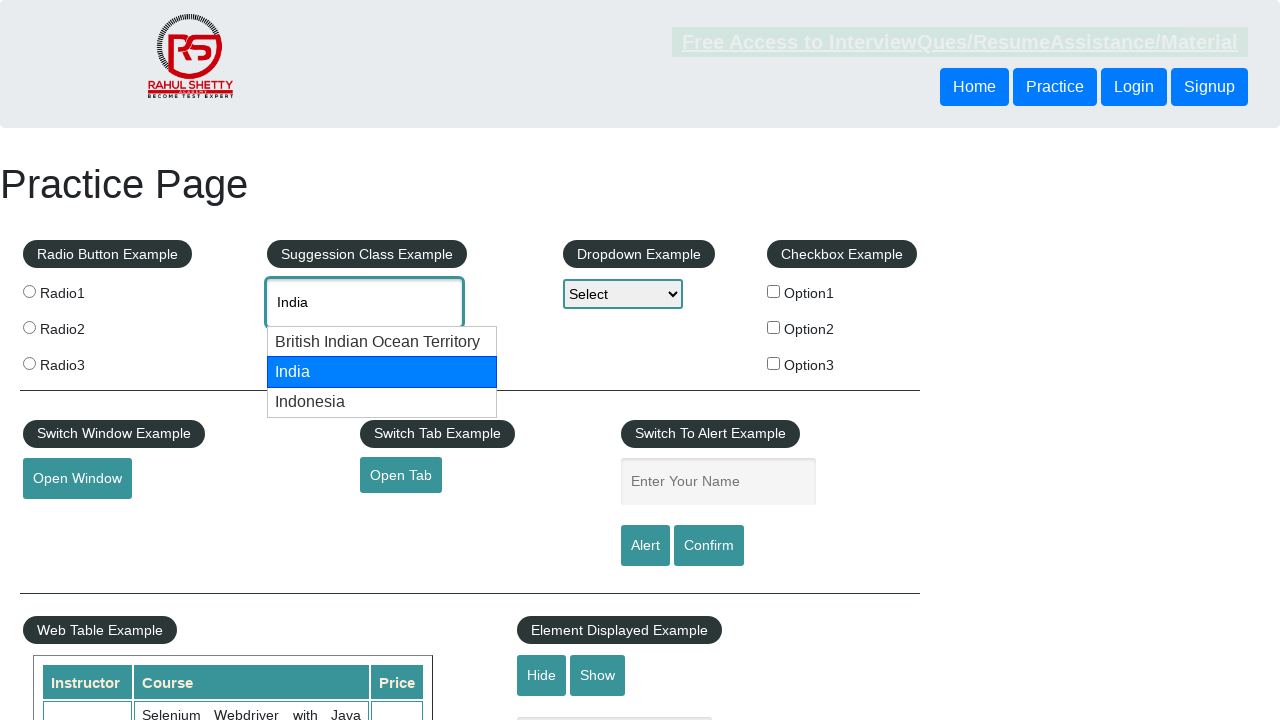

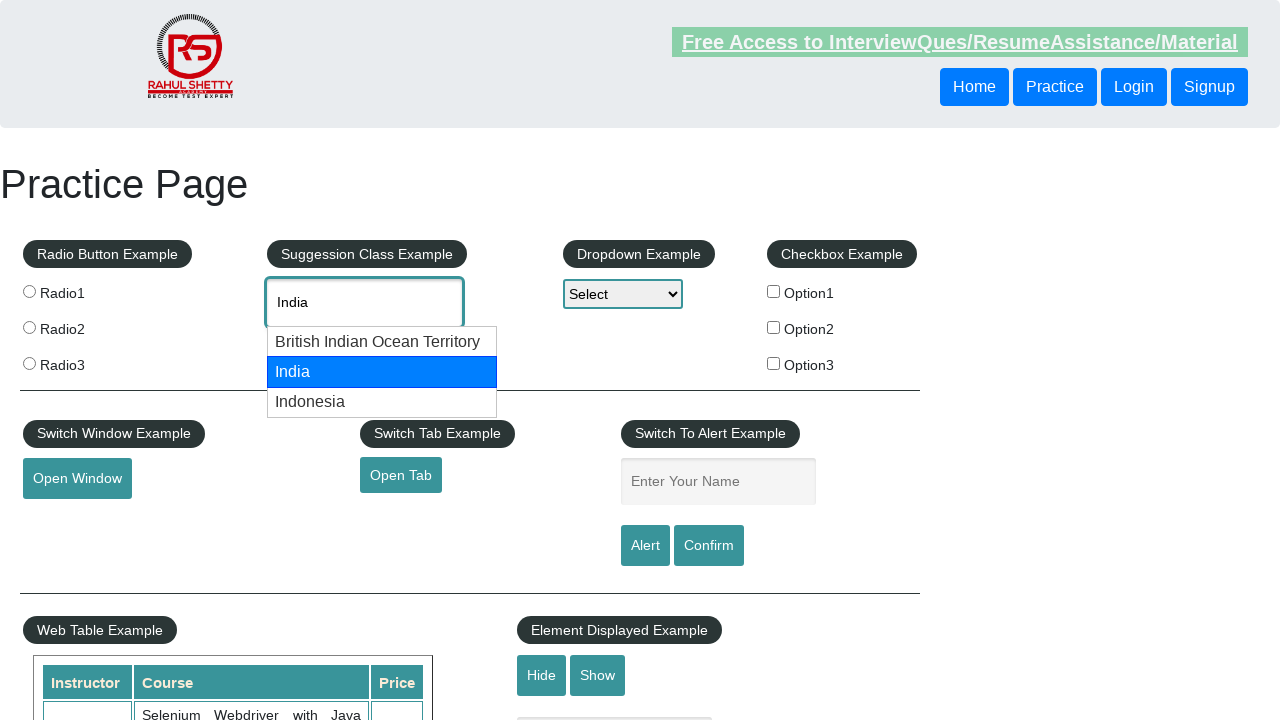